Tests navigation by getting URL from a link, visiting that URL, and clicking the about link on the external site

Starting URL: https://rahulshettyacademy.com/AutomationPractice/

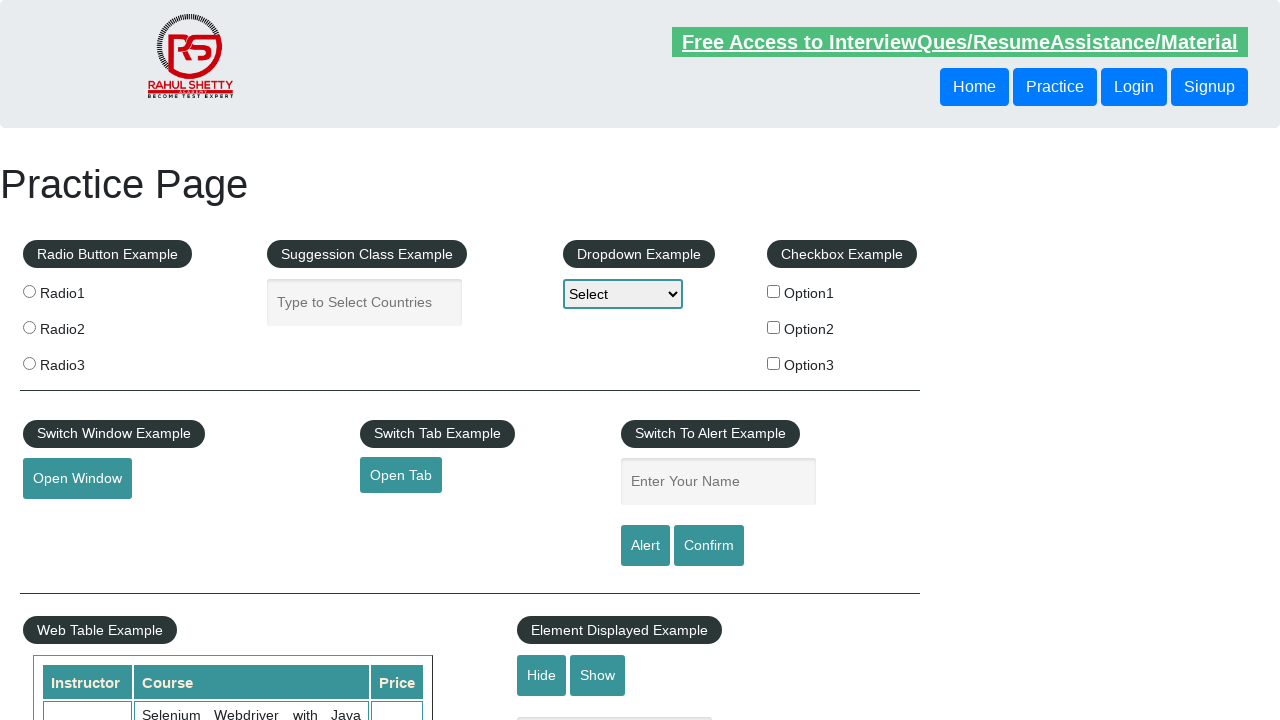

Retrieved href attribute from open tab link
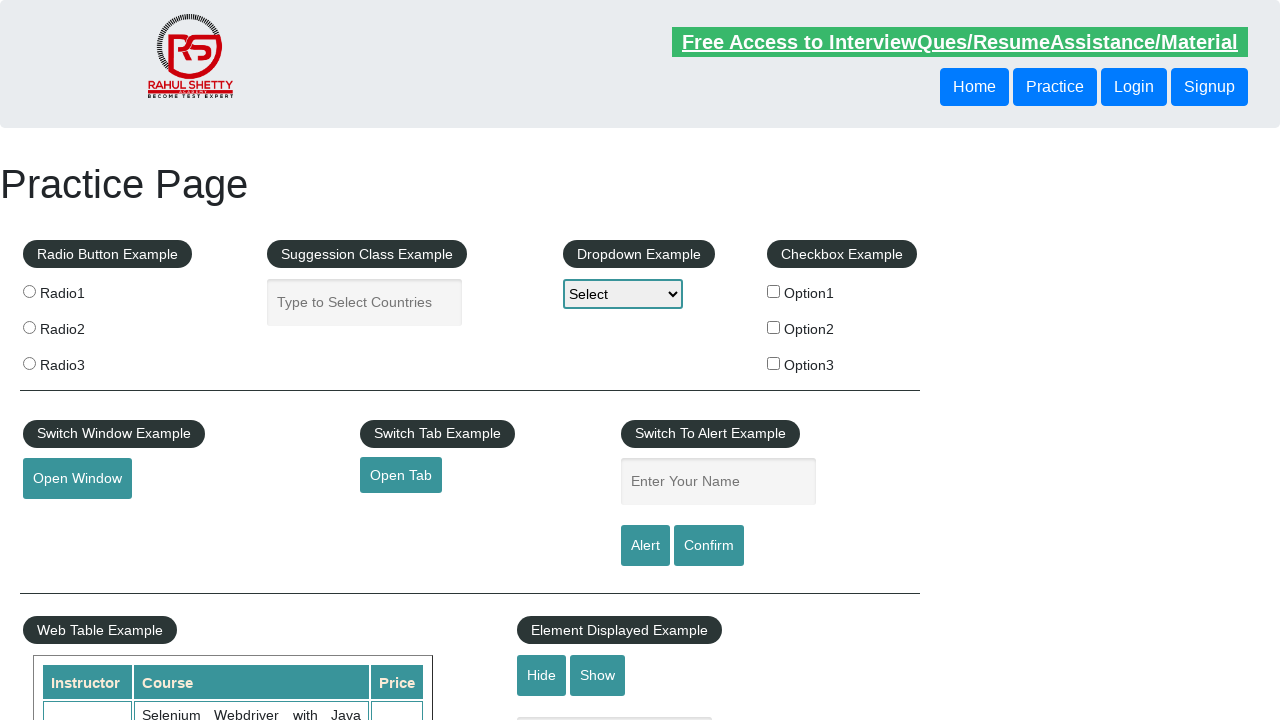

Navigated to external site URL from link
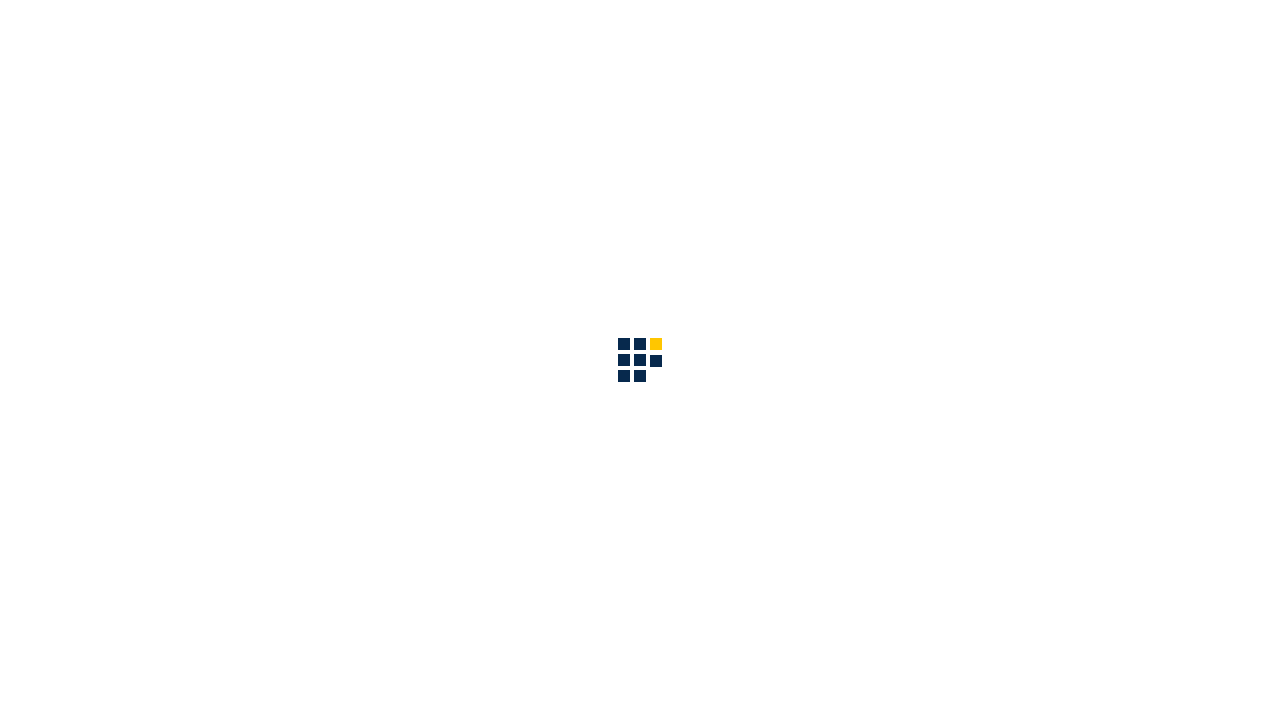

Clicked about link on external site at (865, 36) on div.sub-menu-bar a[href*='about']
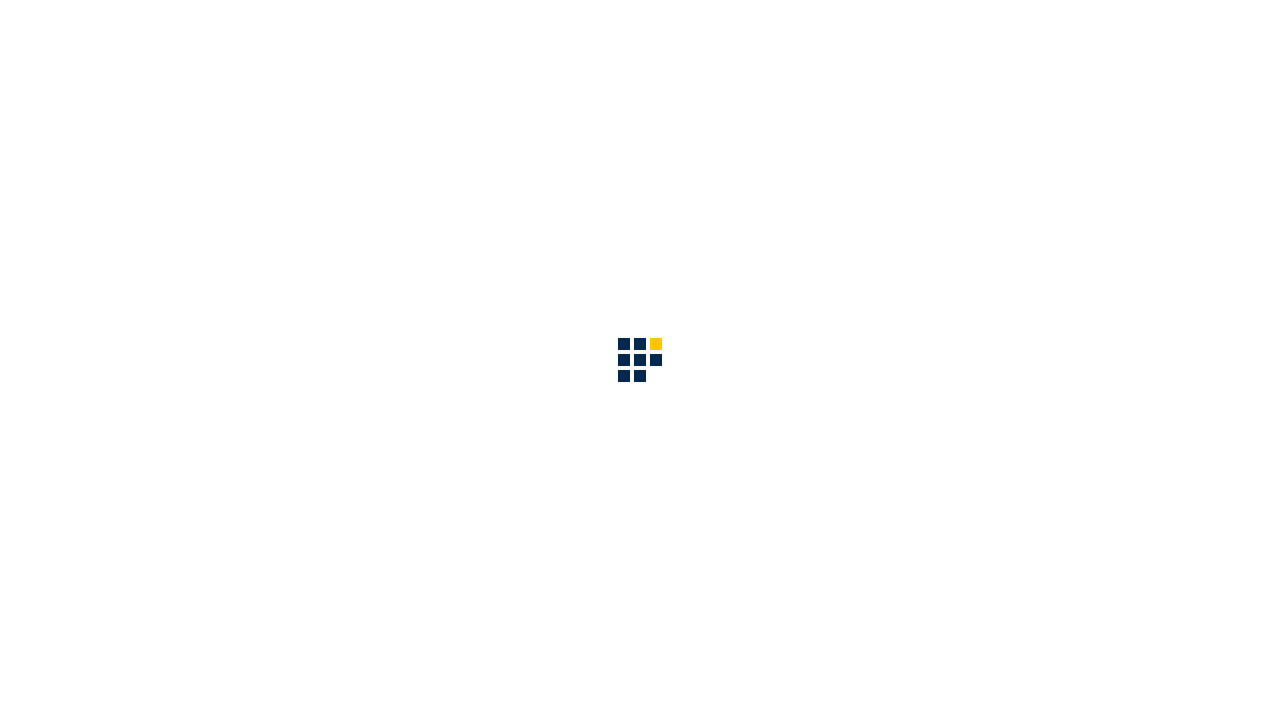

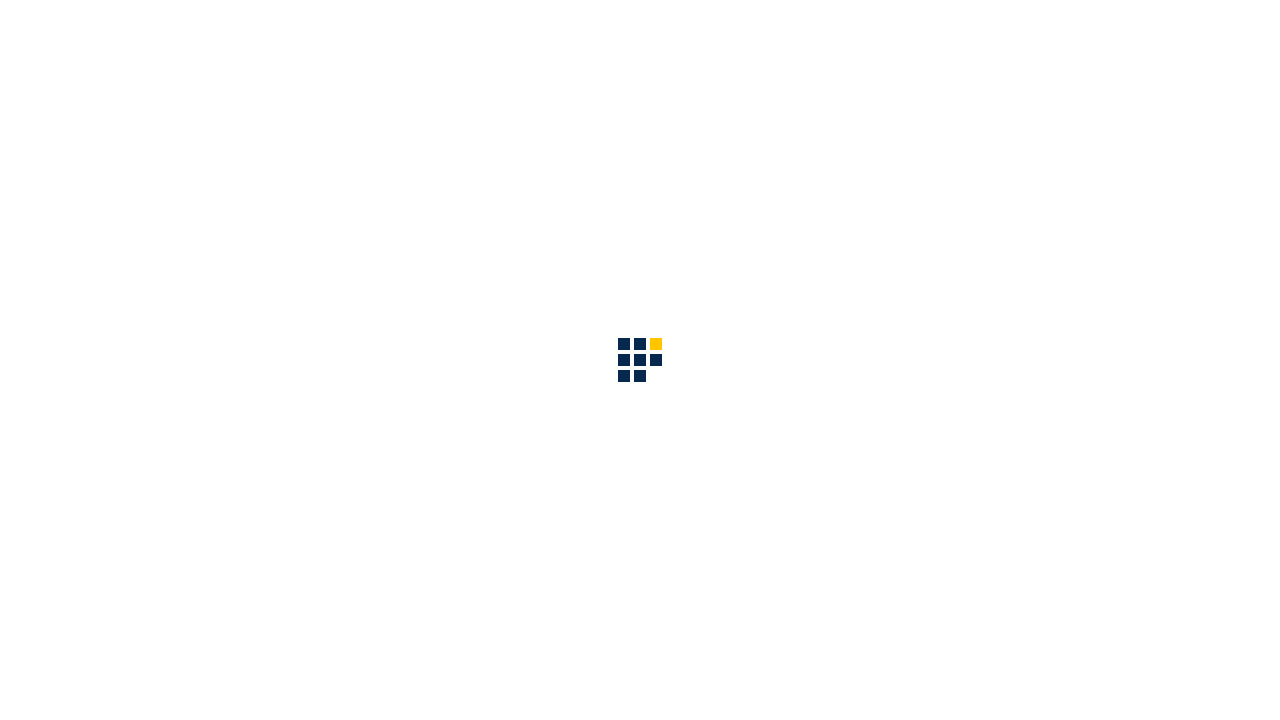